Waits for a price to drop to $100, then clicks a book button and solves a mathematical problem by calculating a logarithmic expression and submitting the answer

Starting URL: http://suninjuly.github.io/explicit_wait2.html

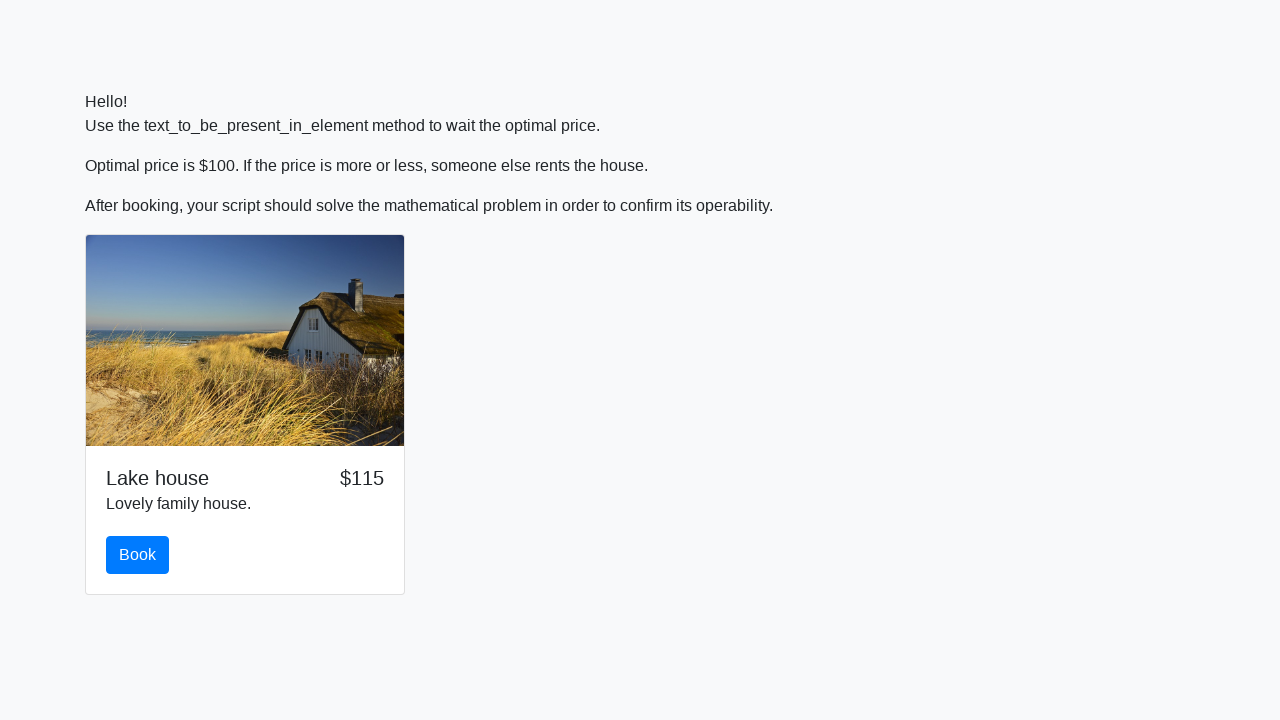

Waited for price to drop to $100
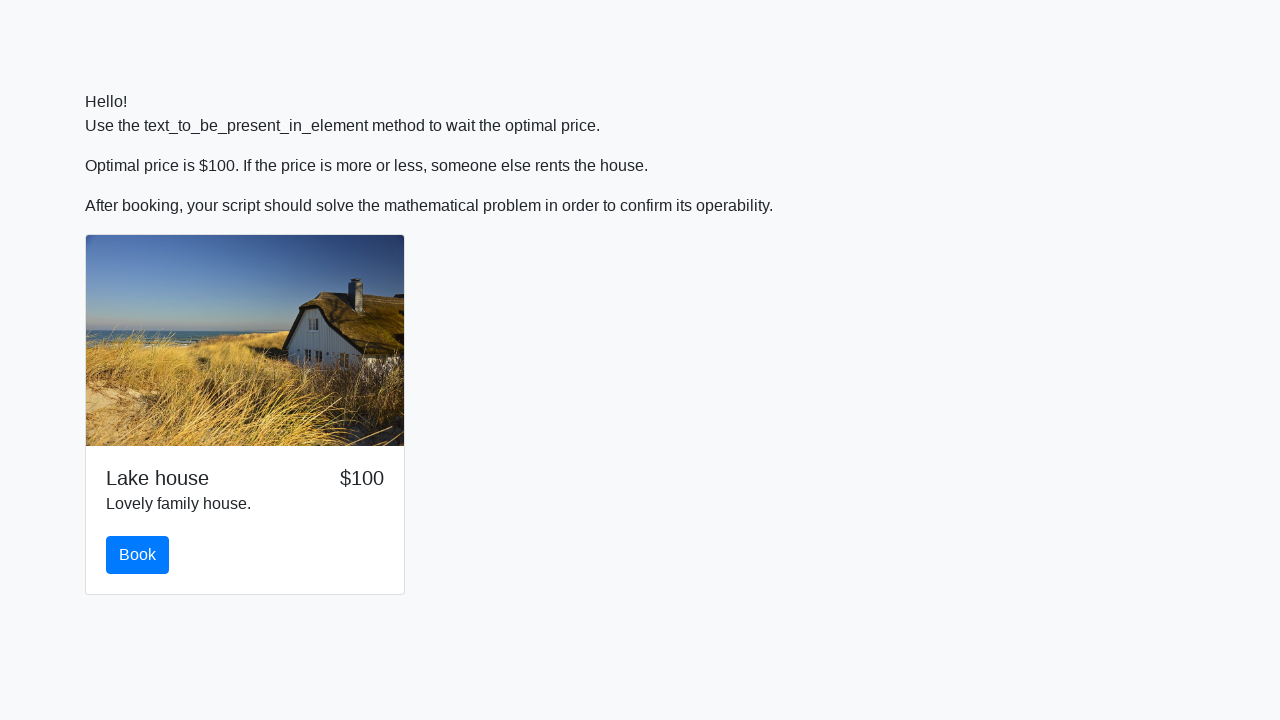

Clicked the Book button at (138, 555) on #book
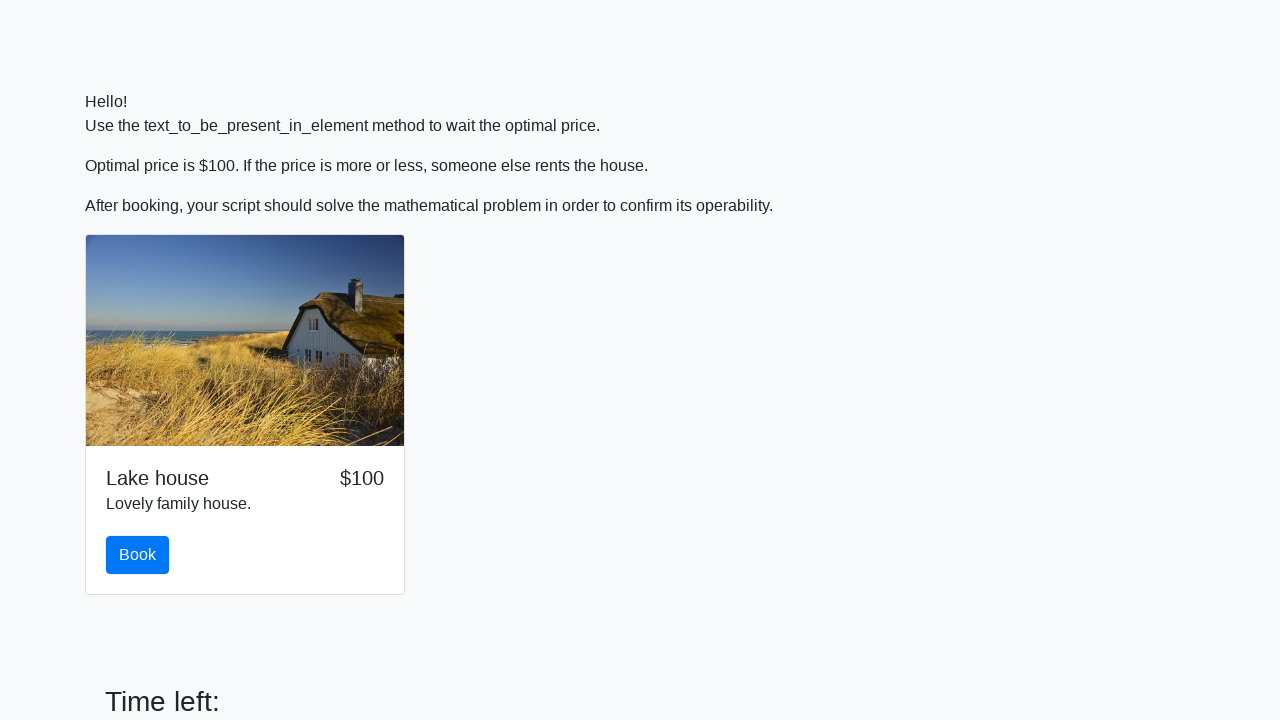

Retrieved x value from input_value element
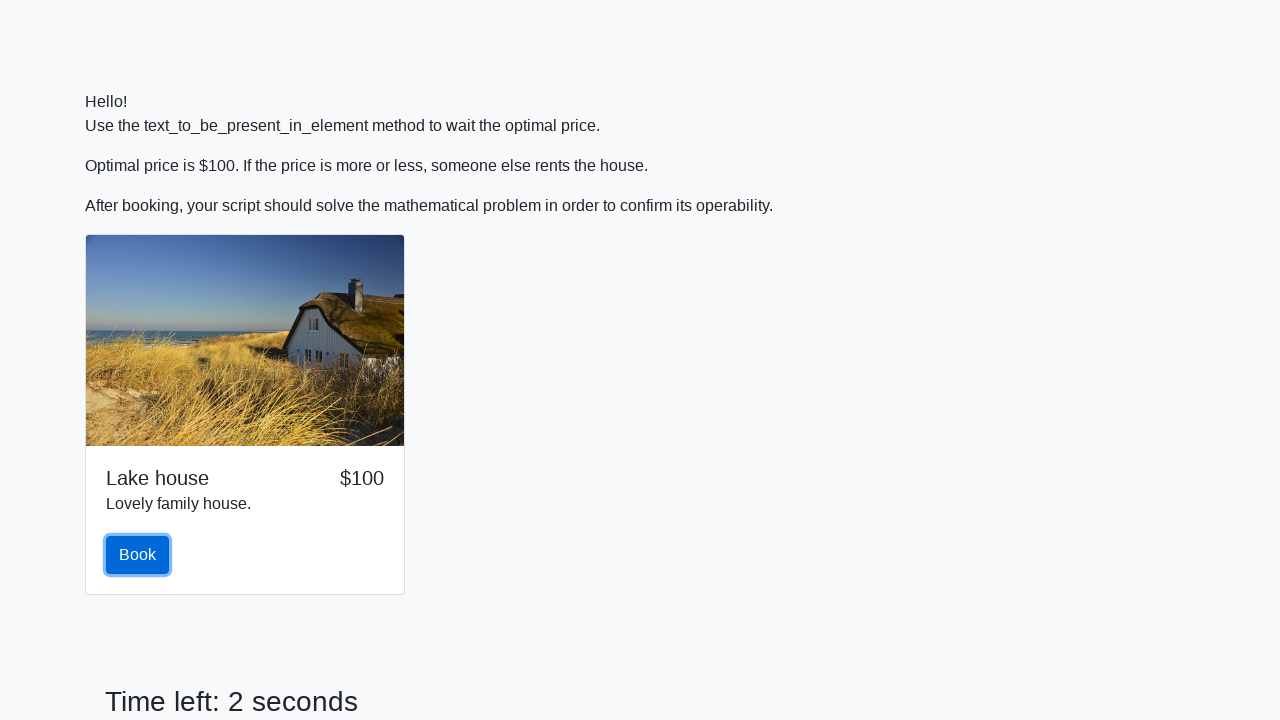

Calculated logarithmic expression: log(abs(12 * sin(247))) = 2.4088969163580787
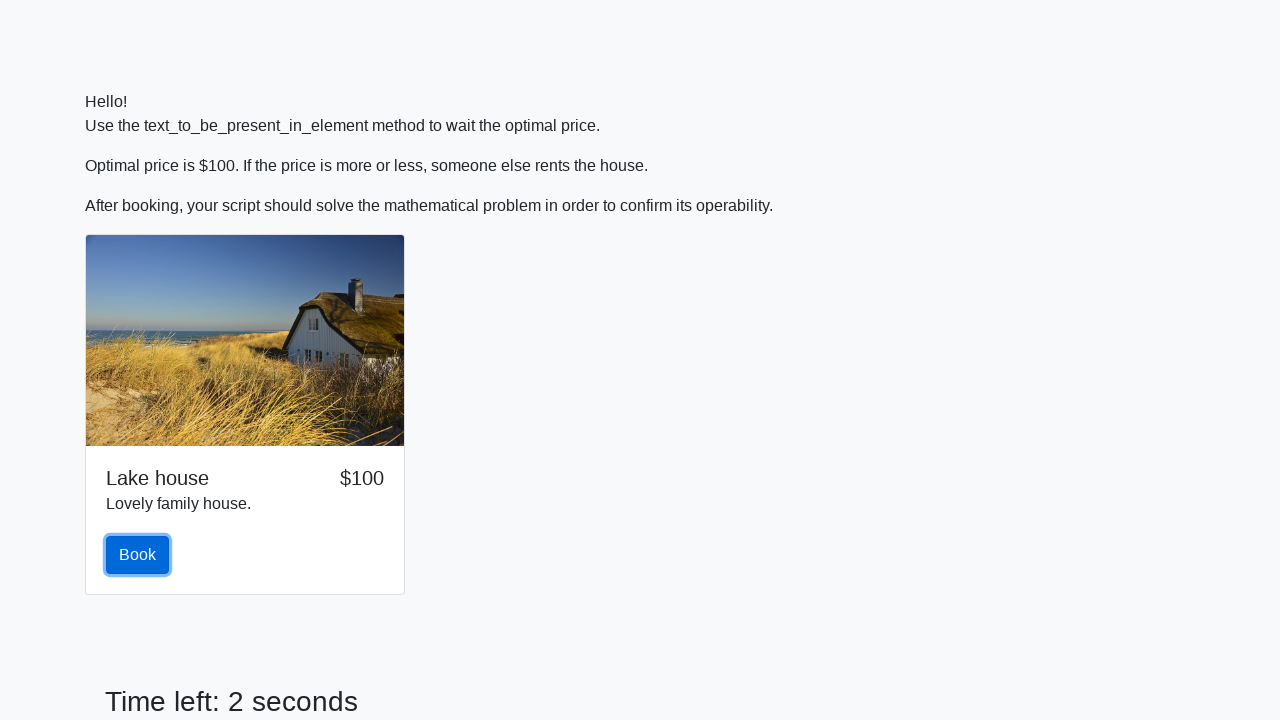

Filled answer field with calculated result: 2.4088969163580787 on #answer
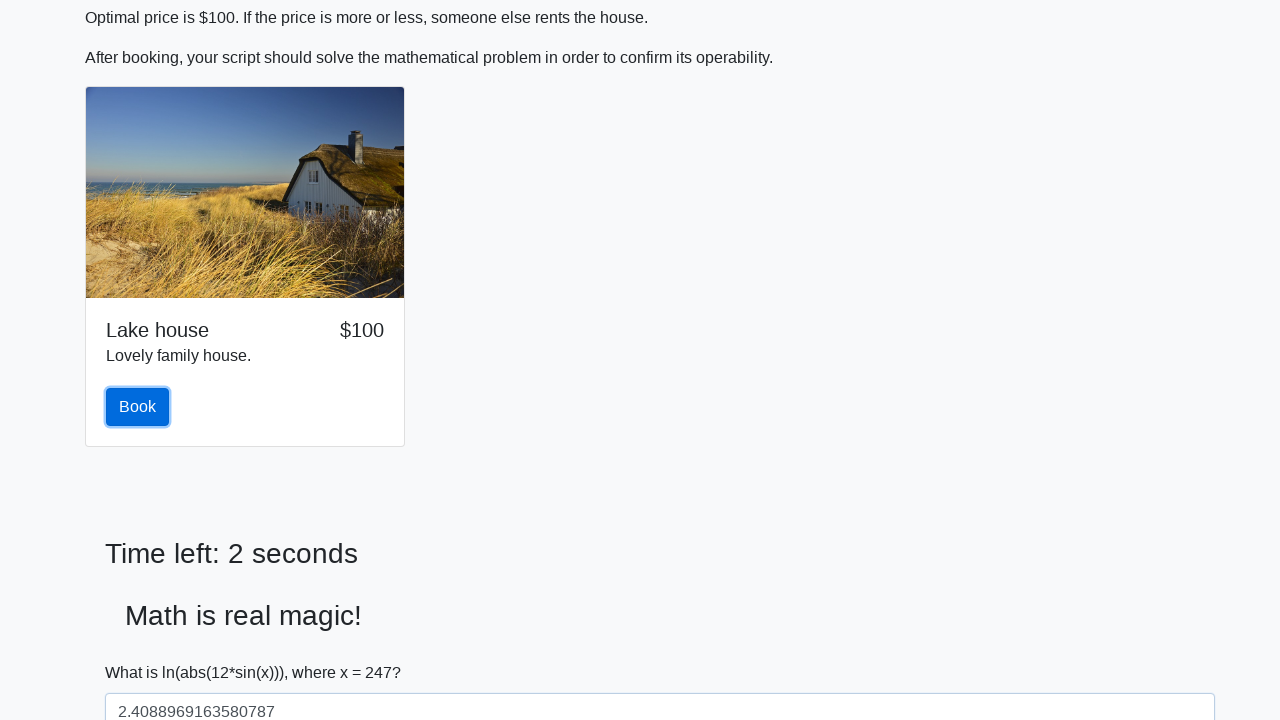

Clicked submit button to submit the form at (143, 651) on button[type="submit"]
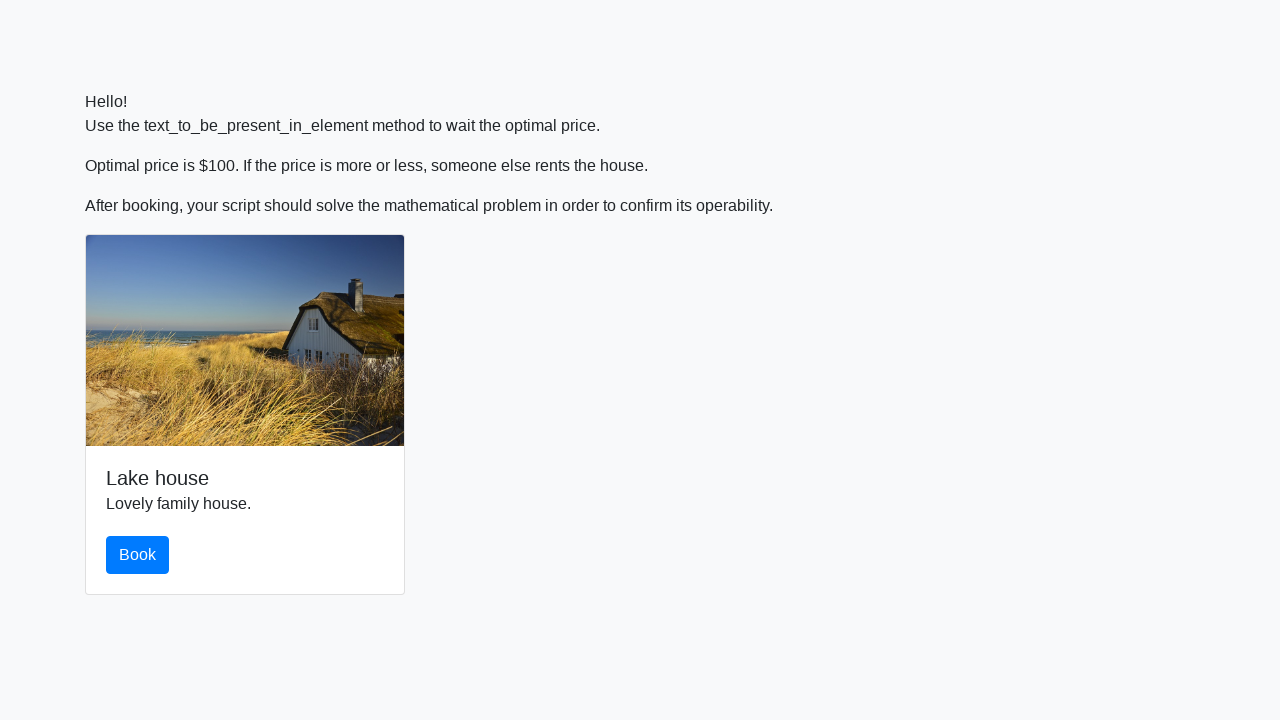

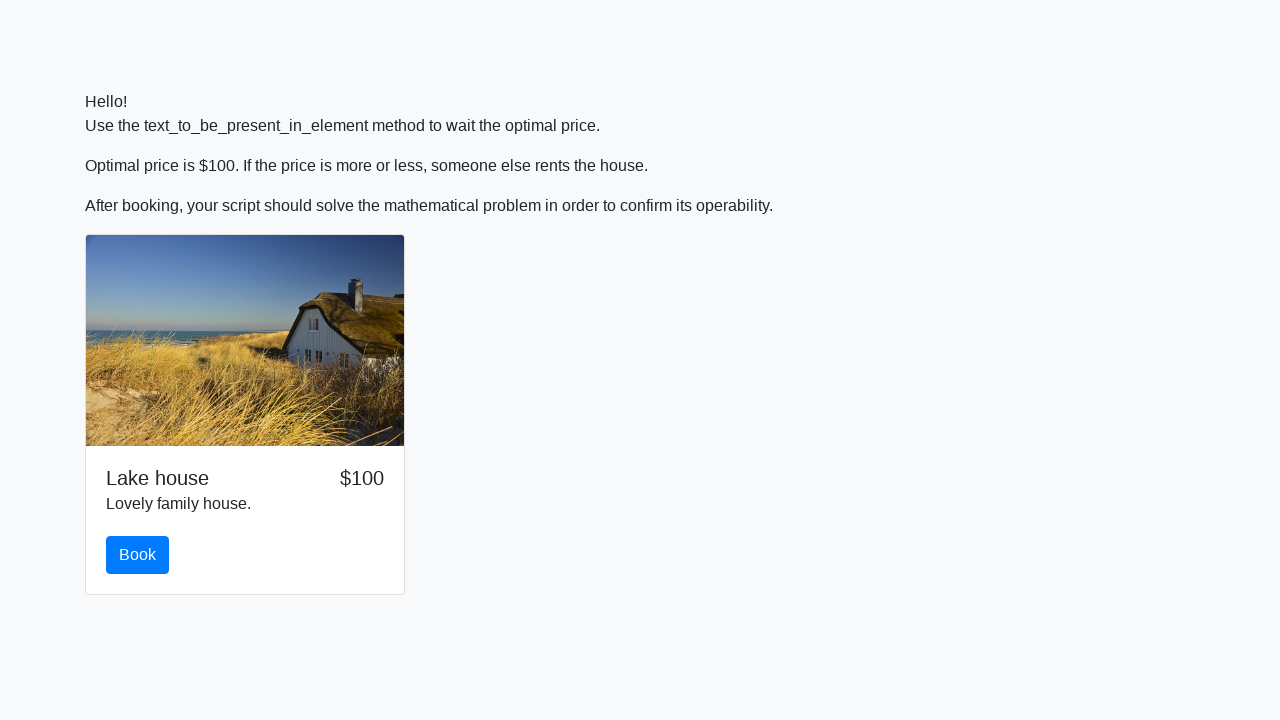